Tests interaction with SVG chart elements on an EMI calculator page by clicking on the chart and hovering over bar elements to trigger tooltip displays.

Starting URL: https://emicalculator.net/

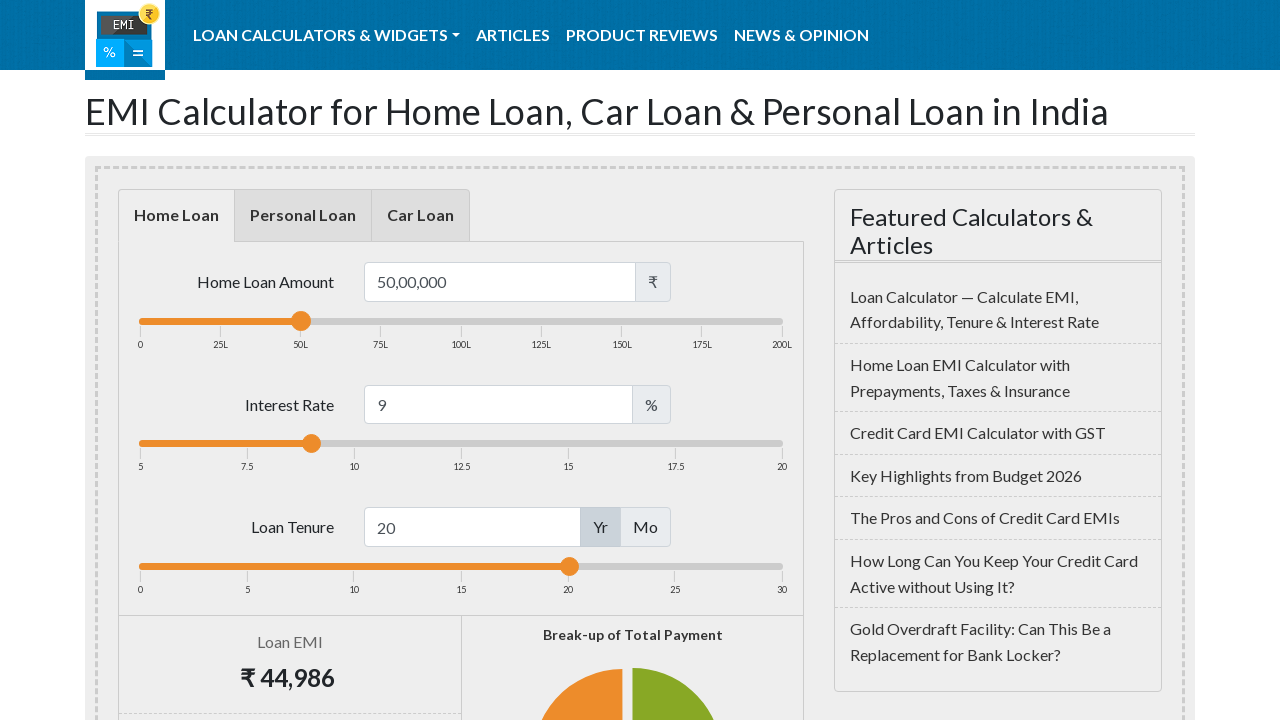

Clicked on the second highcharts SVG element to interact with the chart at (640, 361) on (//*[@class='highcharts-root'])[2]
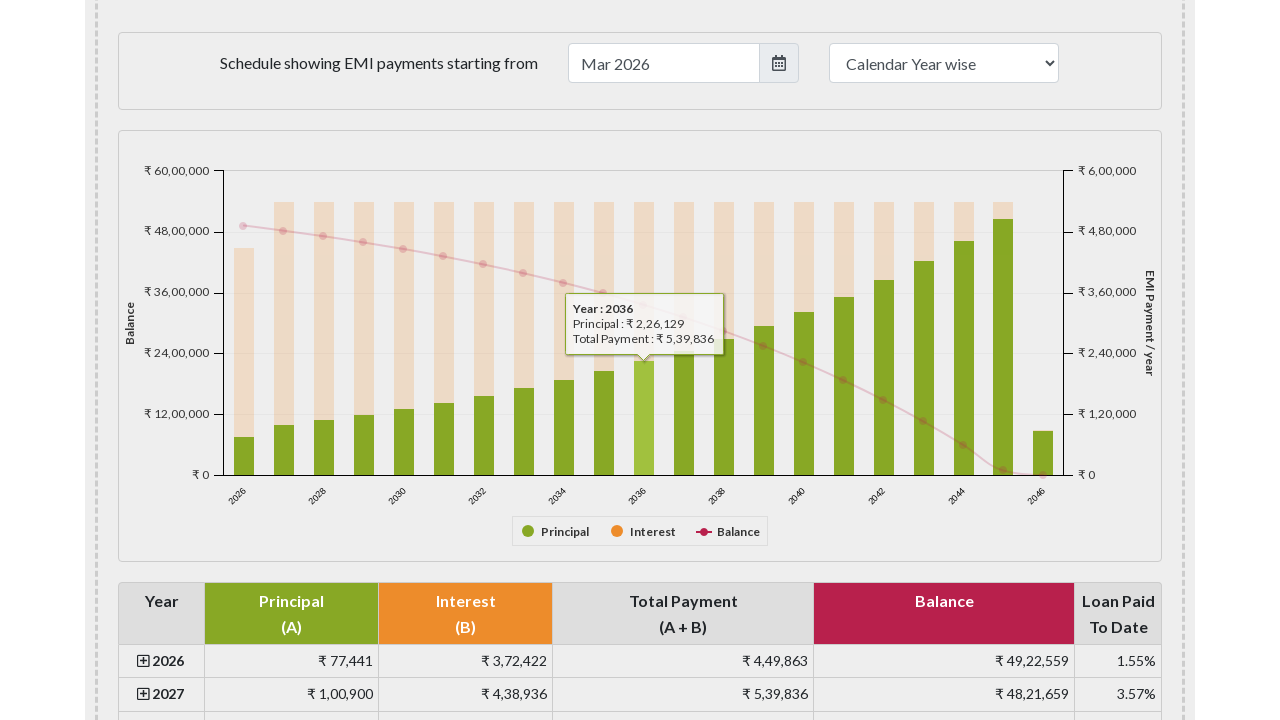

Chart bars loaded and are present in the DOM
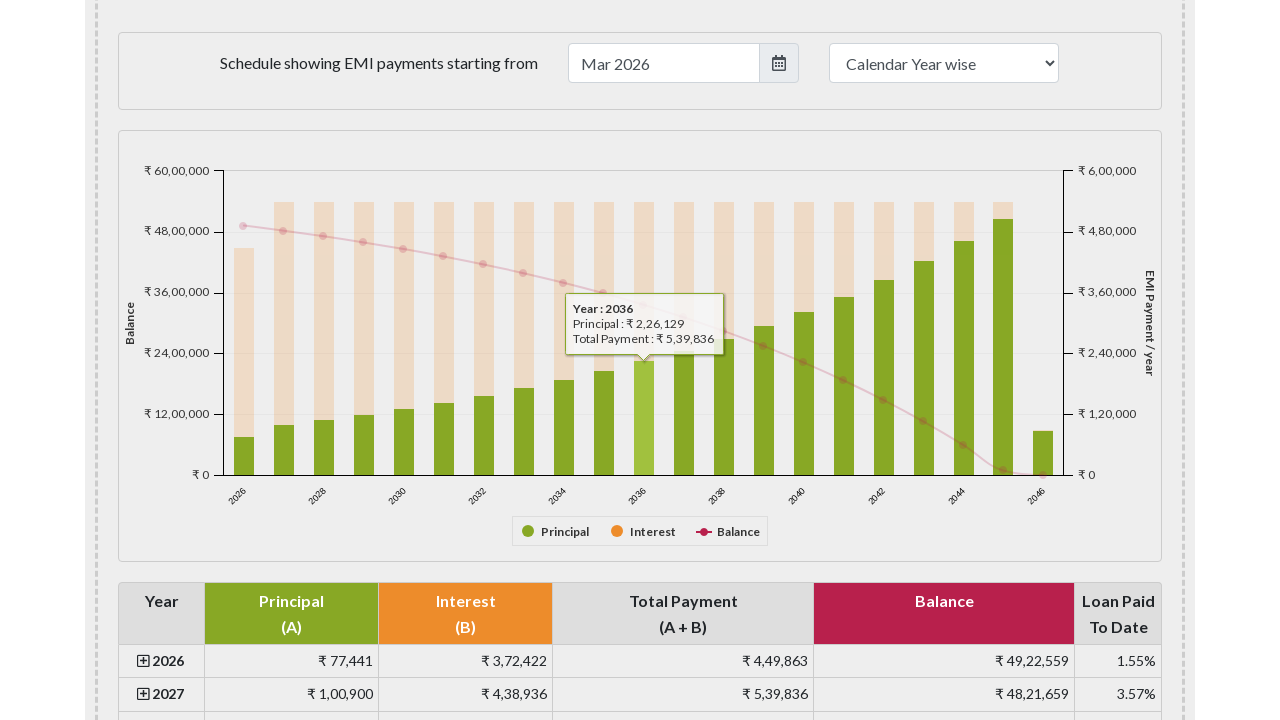

Retrieved all bar elements in the chart, found 42 bars
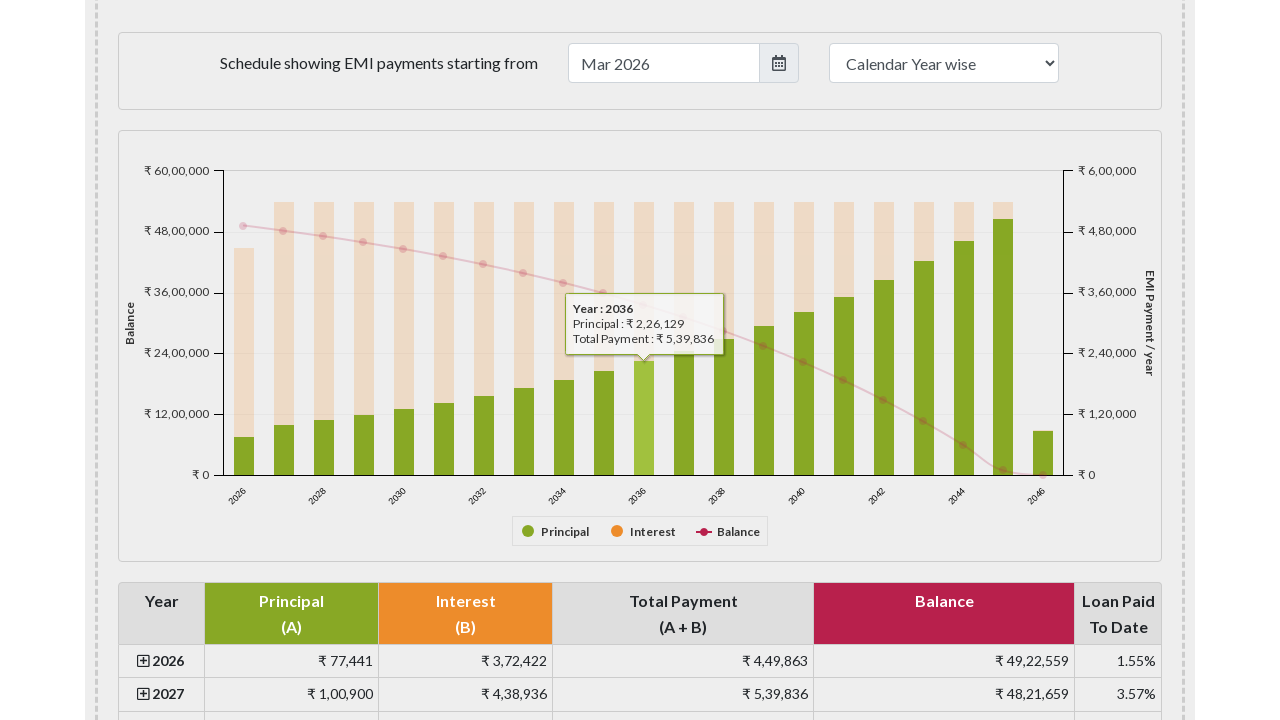

Hovered over bar element 1 to trigger tooltip at (244, 342) on xpath=//*[local-name()='svg']//*[name()='g' and @class='highcharts-series-group'
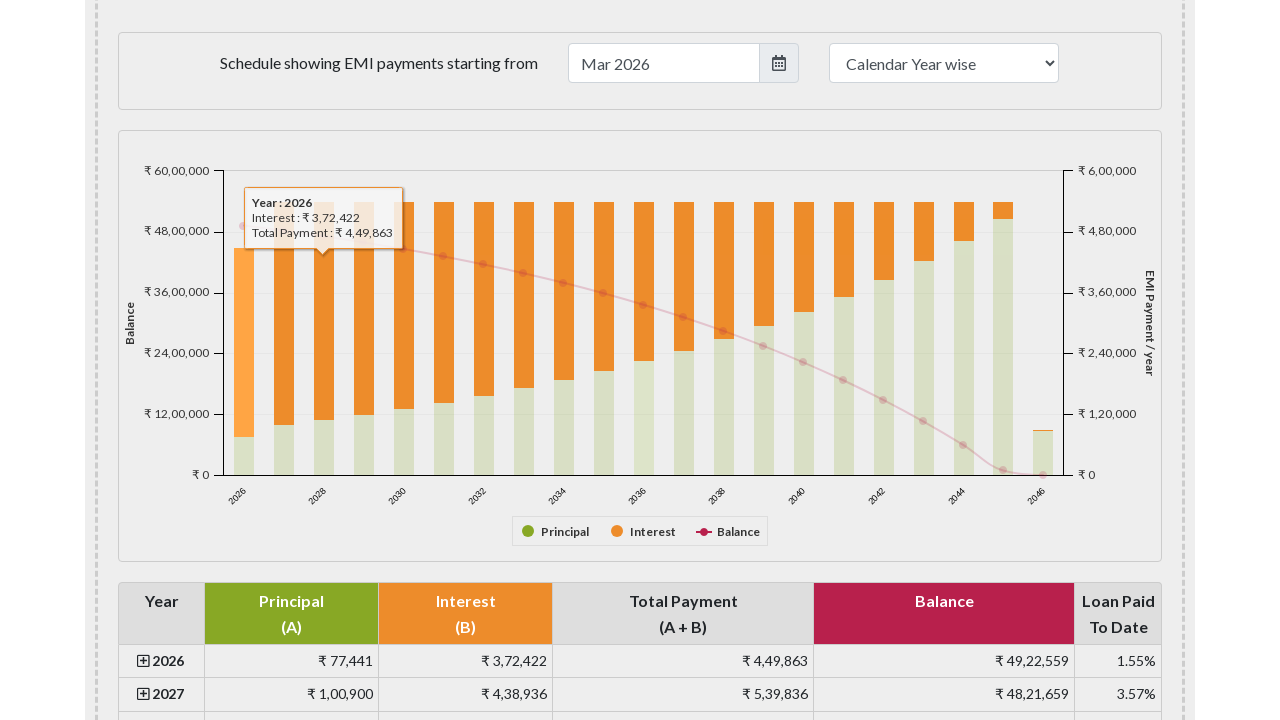

Tooltip appeared for bar element 1
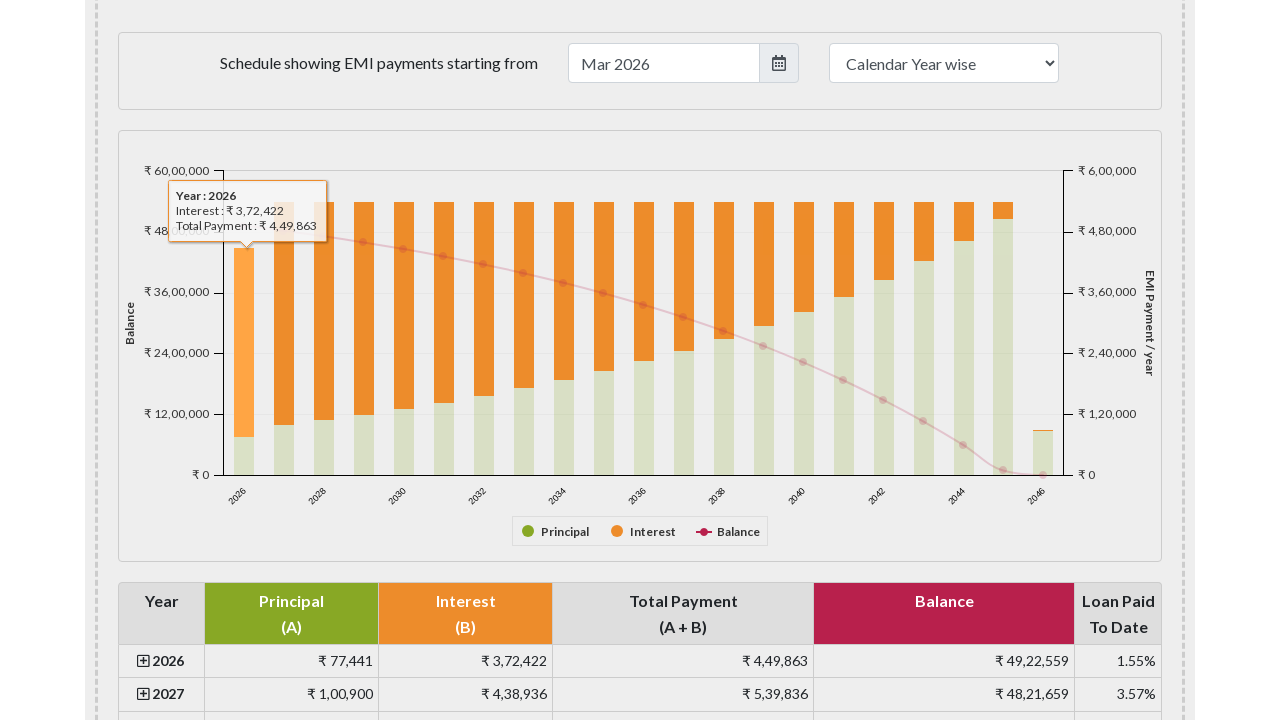

Hovered over bar element 2 to trigger tooltip at (284, 313) on xpath=//*[local-name()='svg']//*[name()='g' and @class='highcharts-series-group'
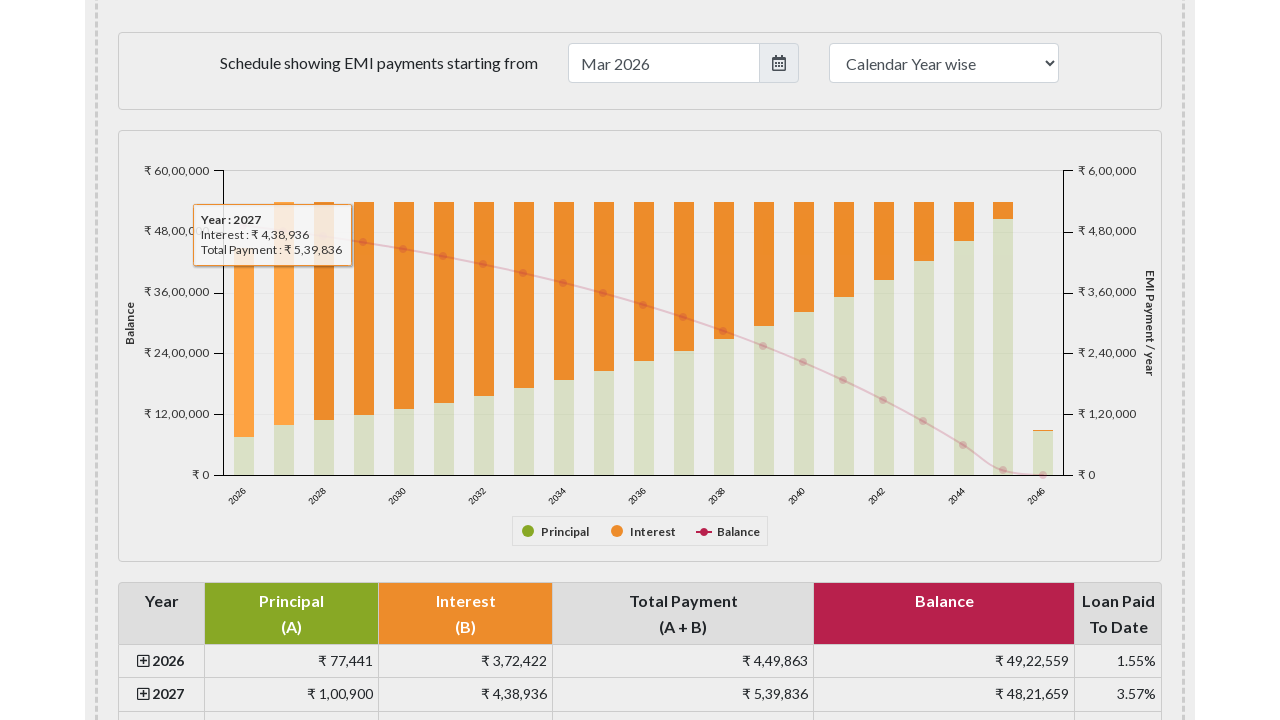

Tooltip appeared for bar element 2
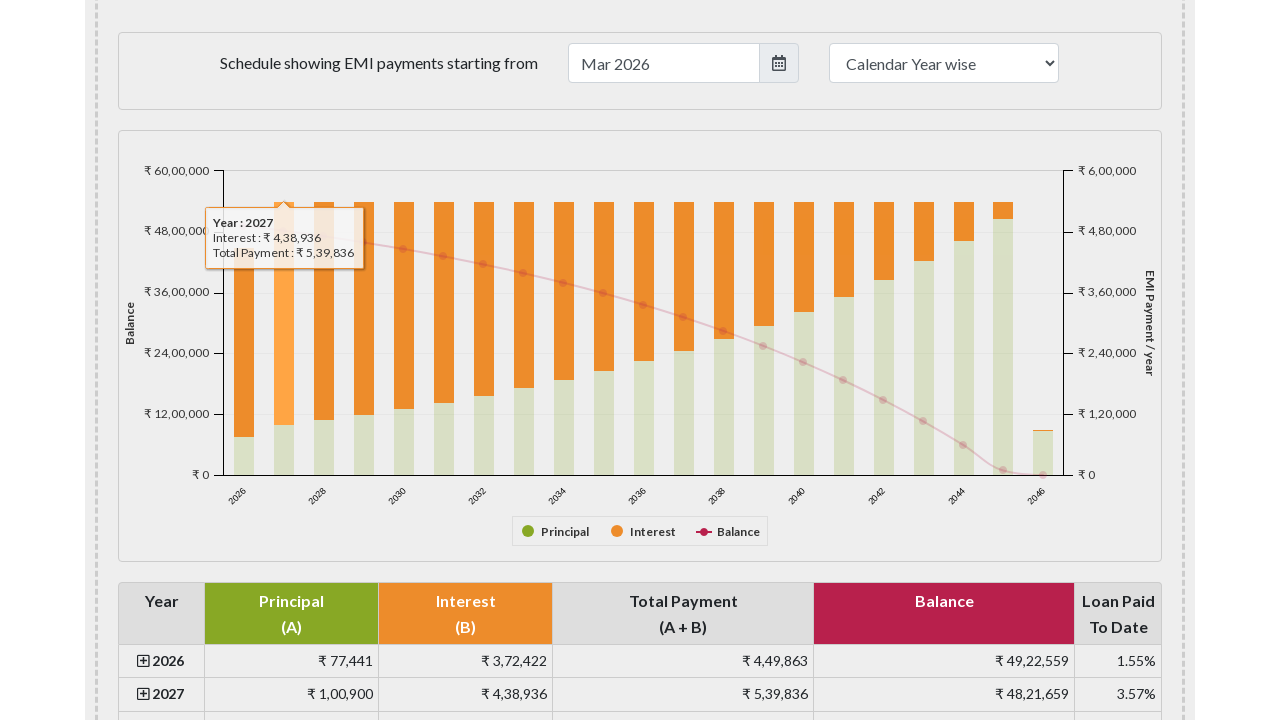

Hovered over bar element 3 to trigger tooltip at (324, 311) on xpath=//*[local-name()='svg']//*[name()='g' and @class='highcharts-series-group'
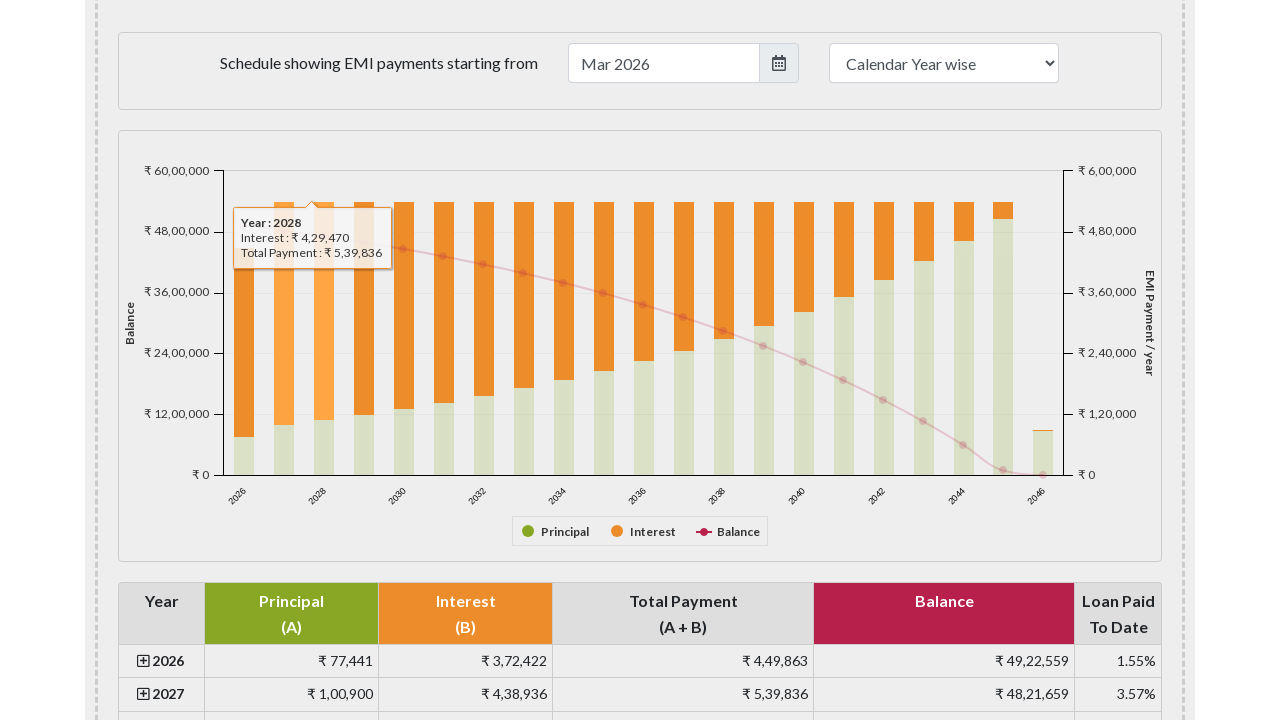

Tooltip appeared for bar element 3
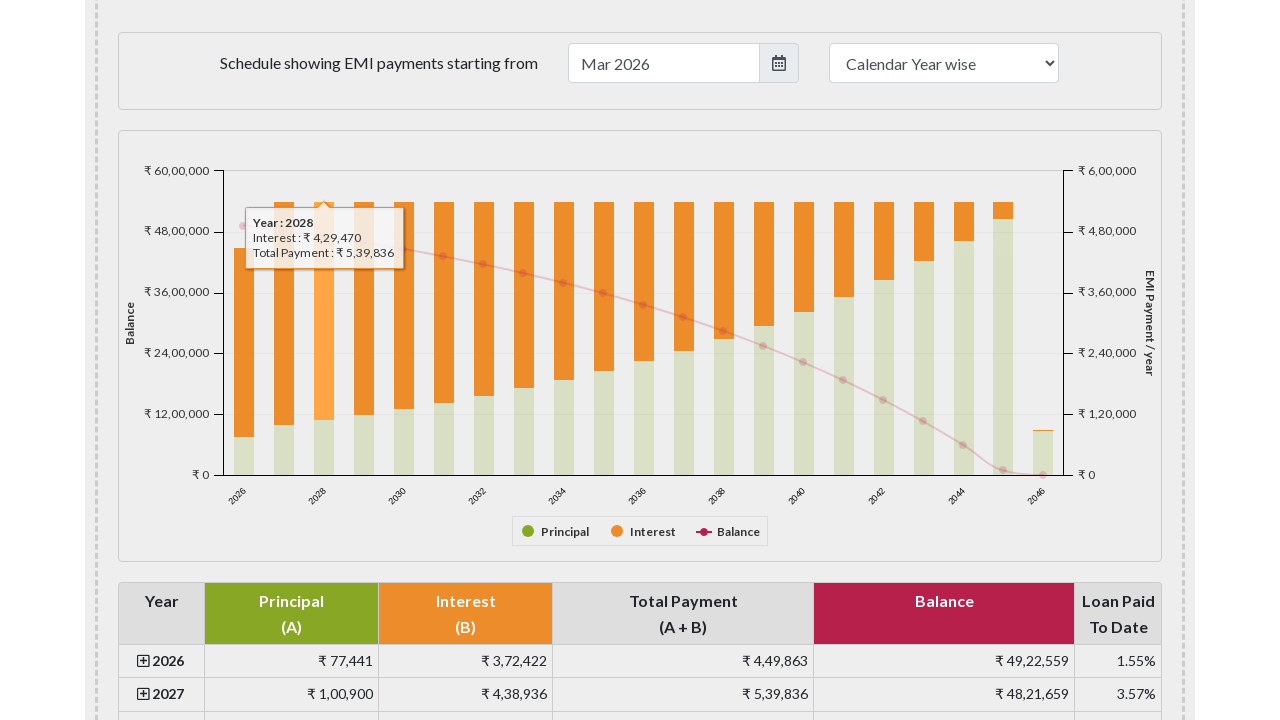

Hovered over bar element 4 to trigger tooltip at (364, 308) on xpath=//*[local-name()='svg']//*[name()='g' and @class='highcharts-series-group'
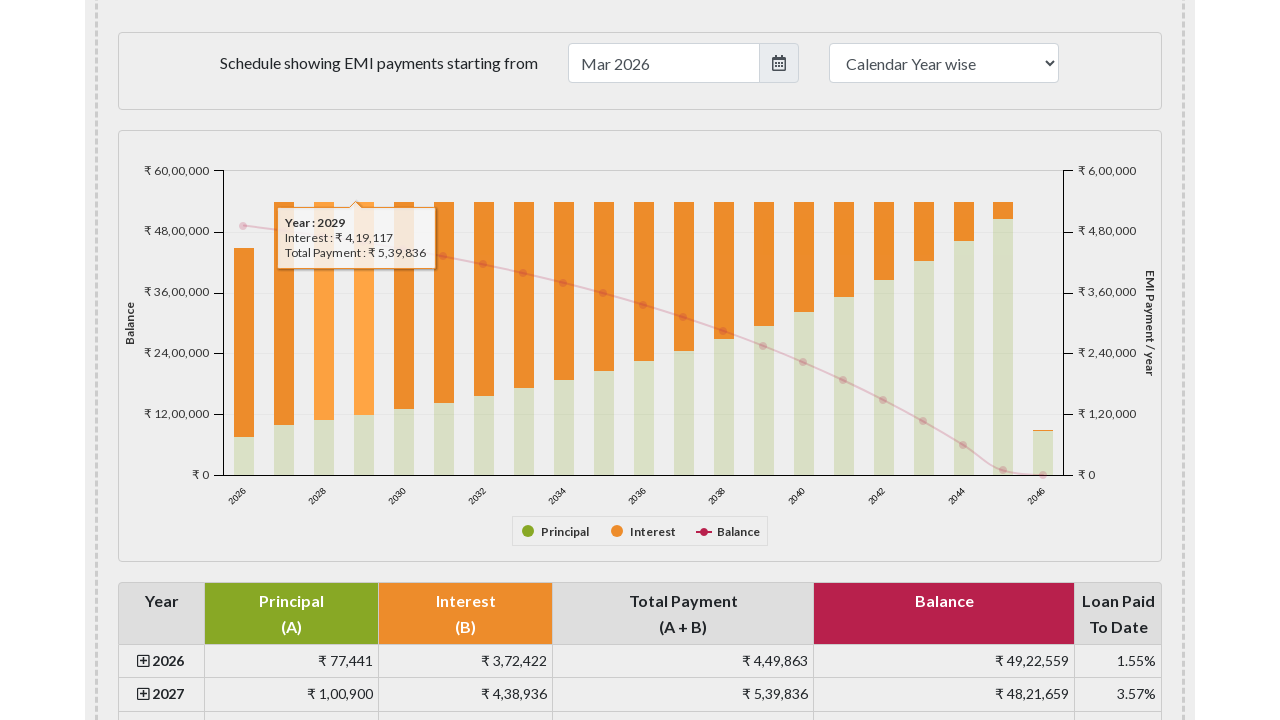

Tooltip appeared for bar element 4
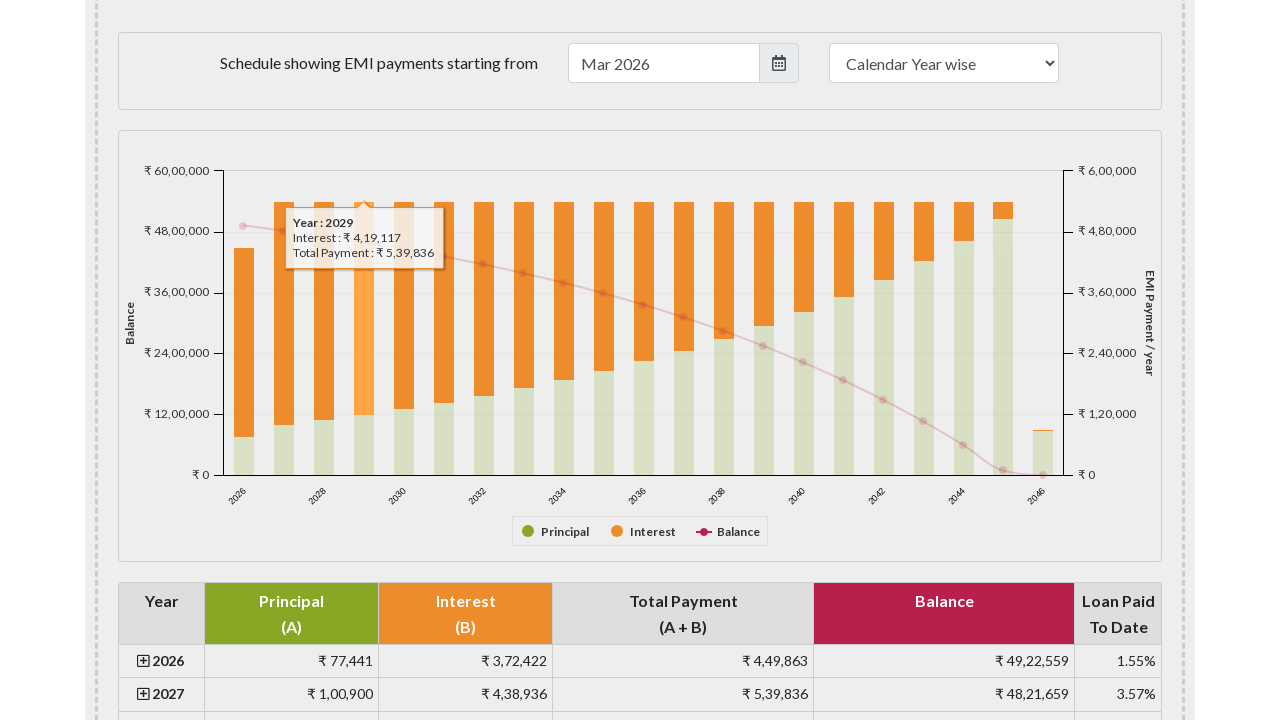

Hovered over bar element 5 to trigger tooltip at (404, 305) on xpath=//*[local-name()='svg']//*[name()='g' and @class='highcharts-series-group'
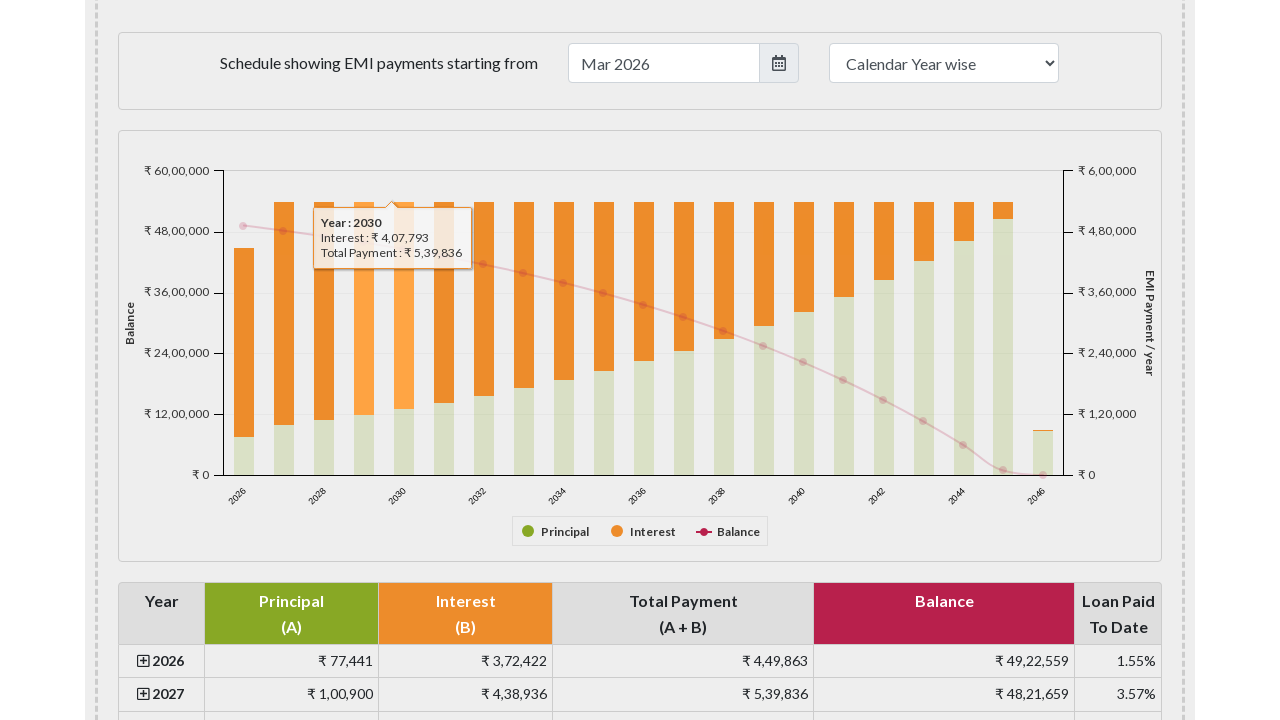

Tooltip appeared for bar element 5
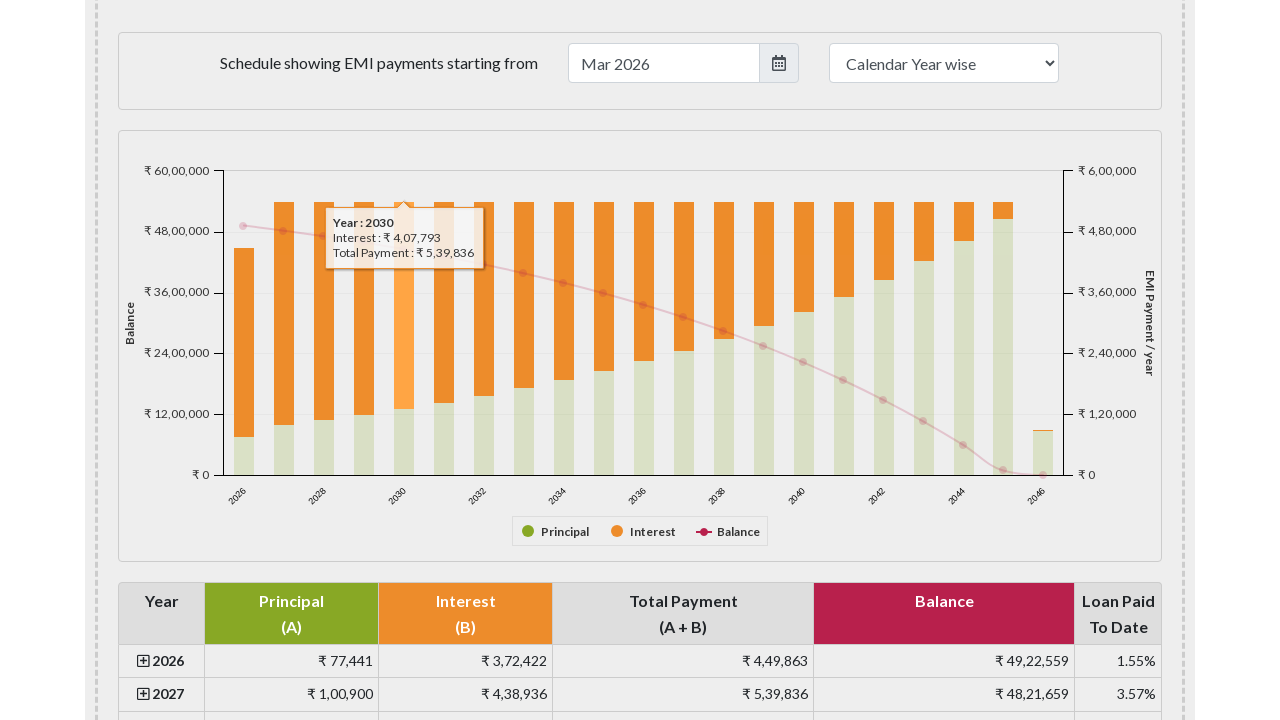

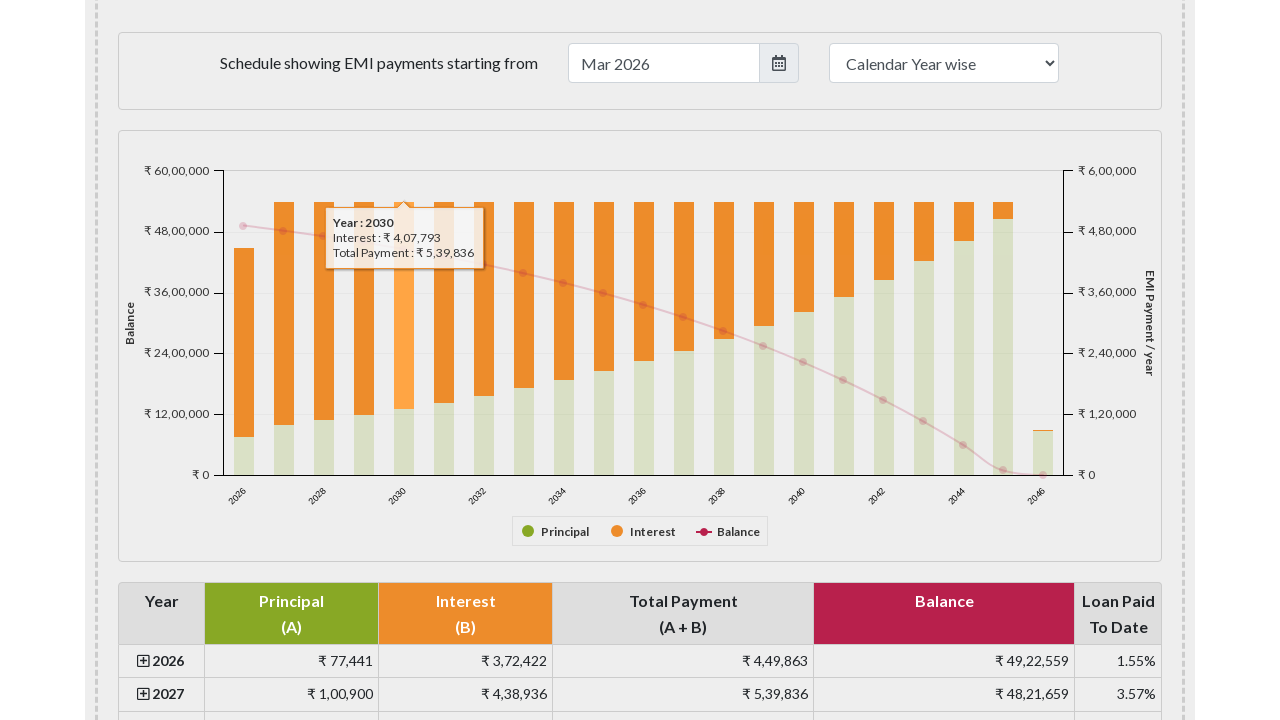